Tests adding a new todo item by entering text in the input field and clicking the add button, then verifying the new item appears

Starting URL: https://lambdatest.github.io/sample-todo-app/

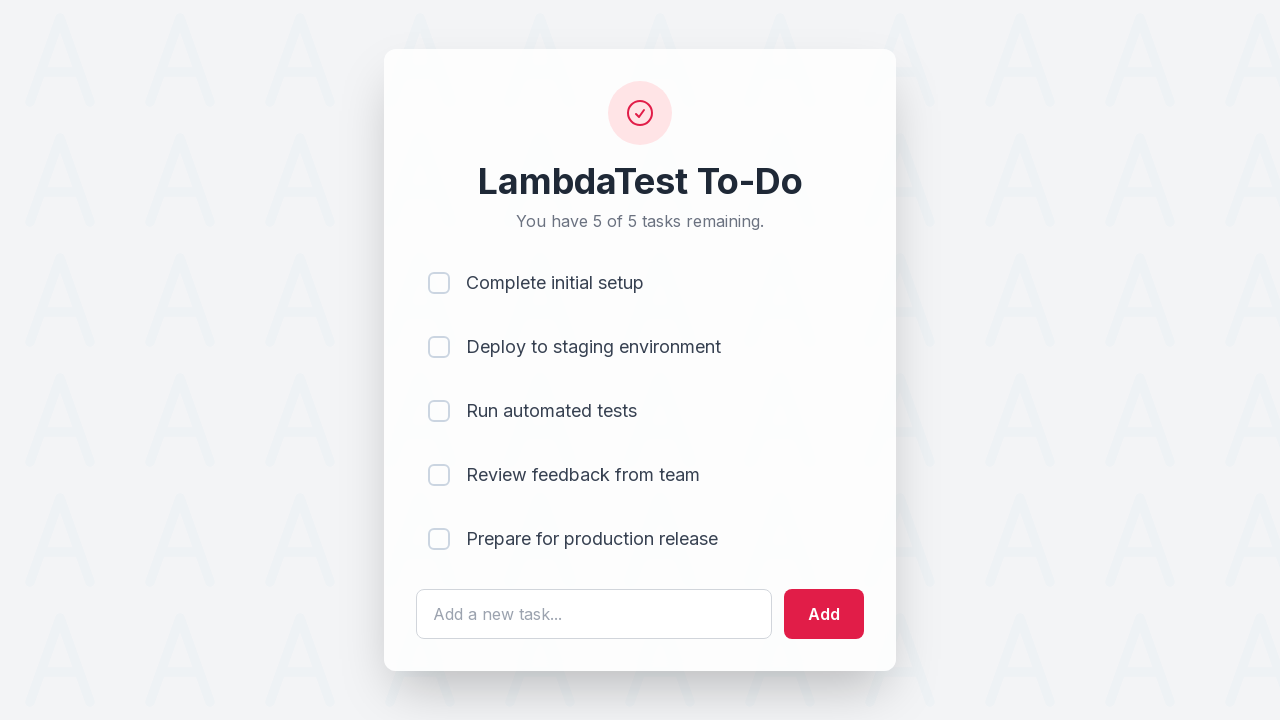

Filled todo input field with 'Clean Hall Closet' on #sampletodotext
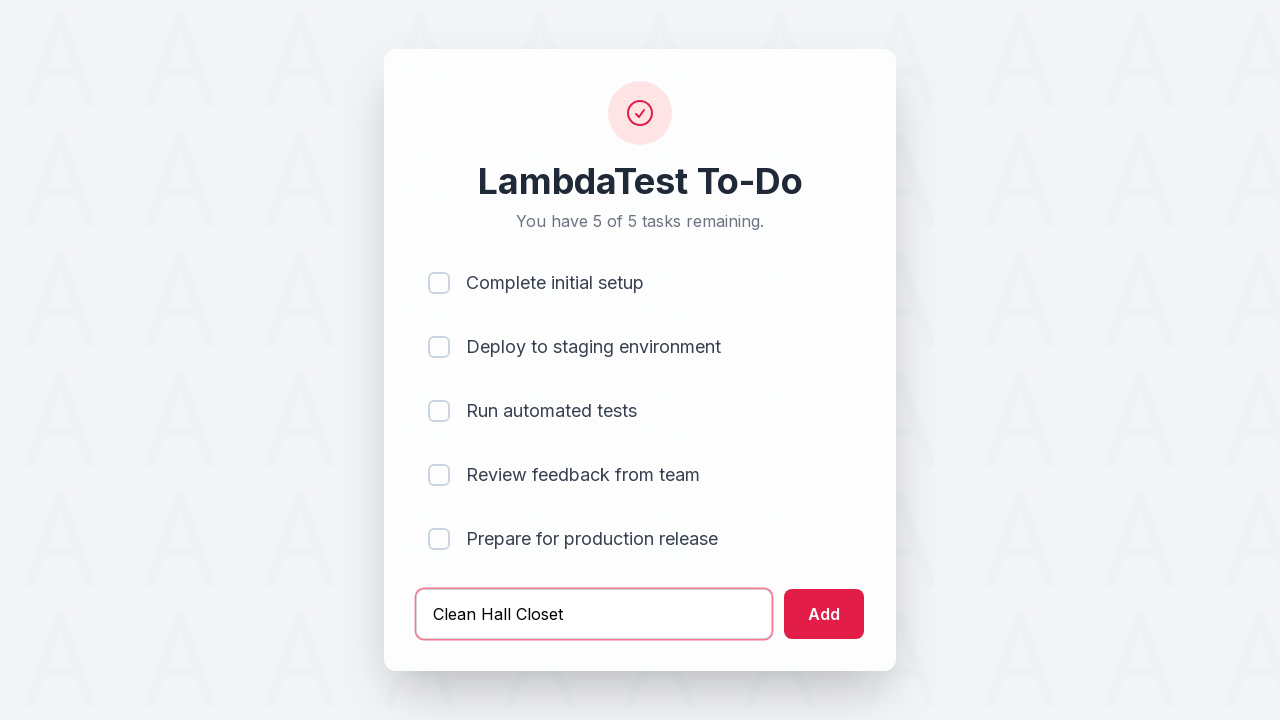

Clicked add button to create new todo item at (824, 614) on #addbutton
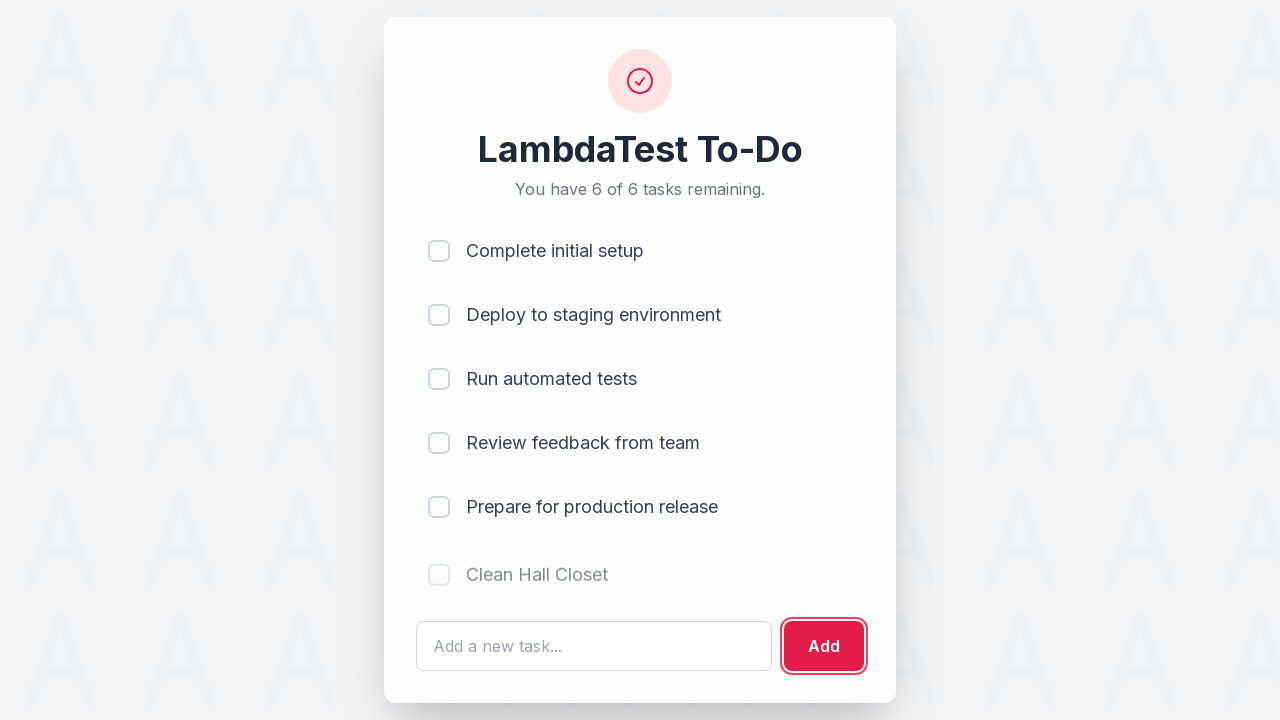

New todo item appeared in the list
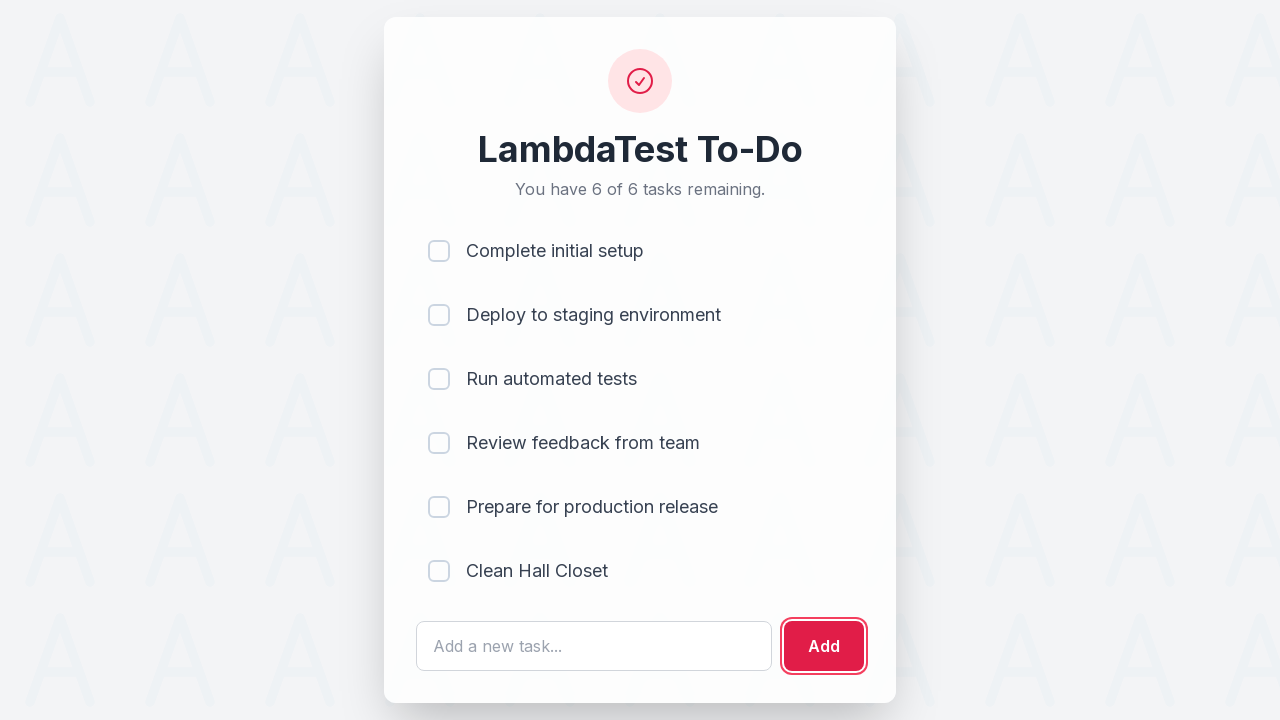

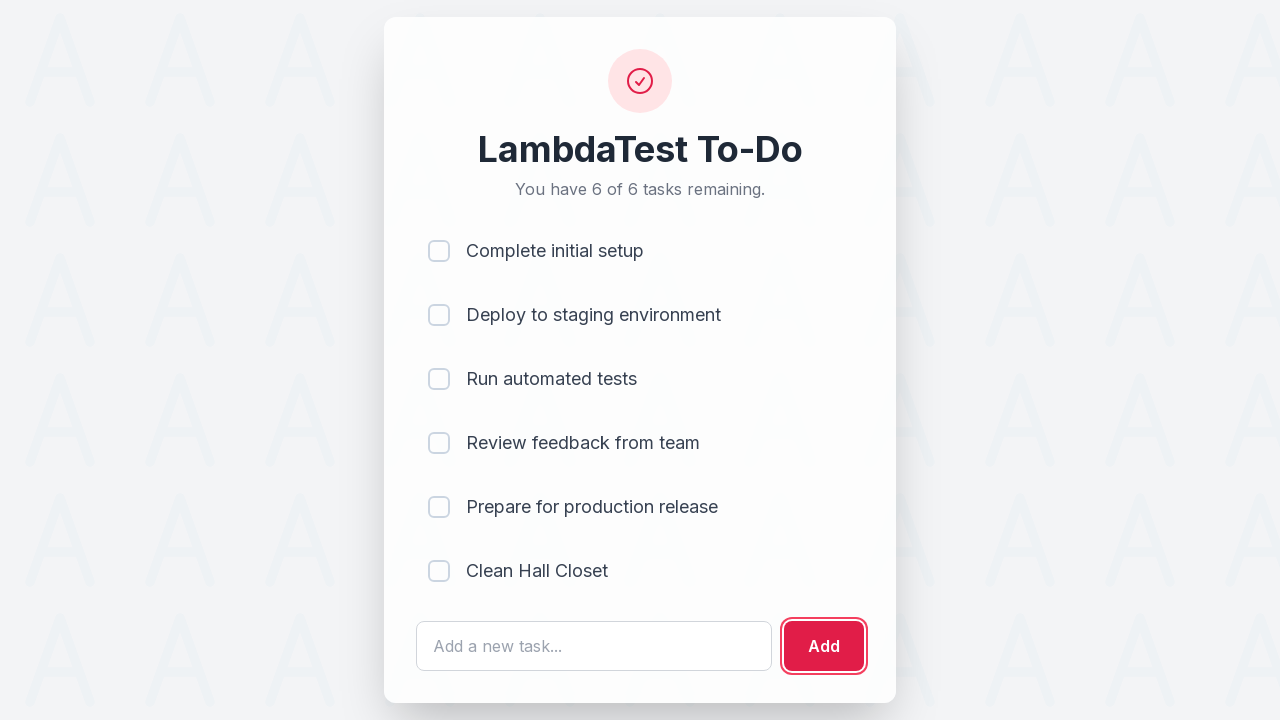